Tests modal form functionality by clicking a button to open a form modal, then filling in name, email, and message fields before submitting the form.

Starting URL: https://practice-automation.com/modals/

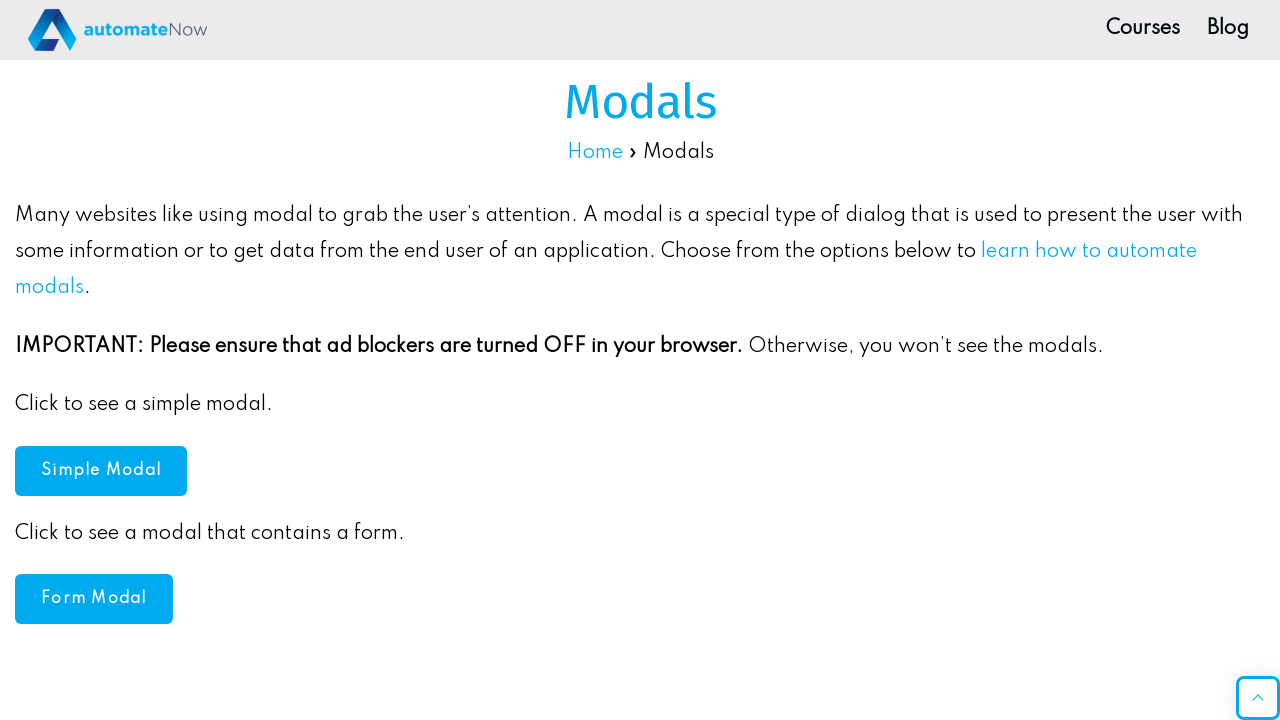

Clicked button to open form modal at (94, 599) on #formModal
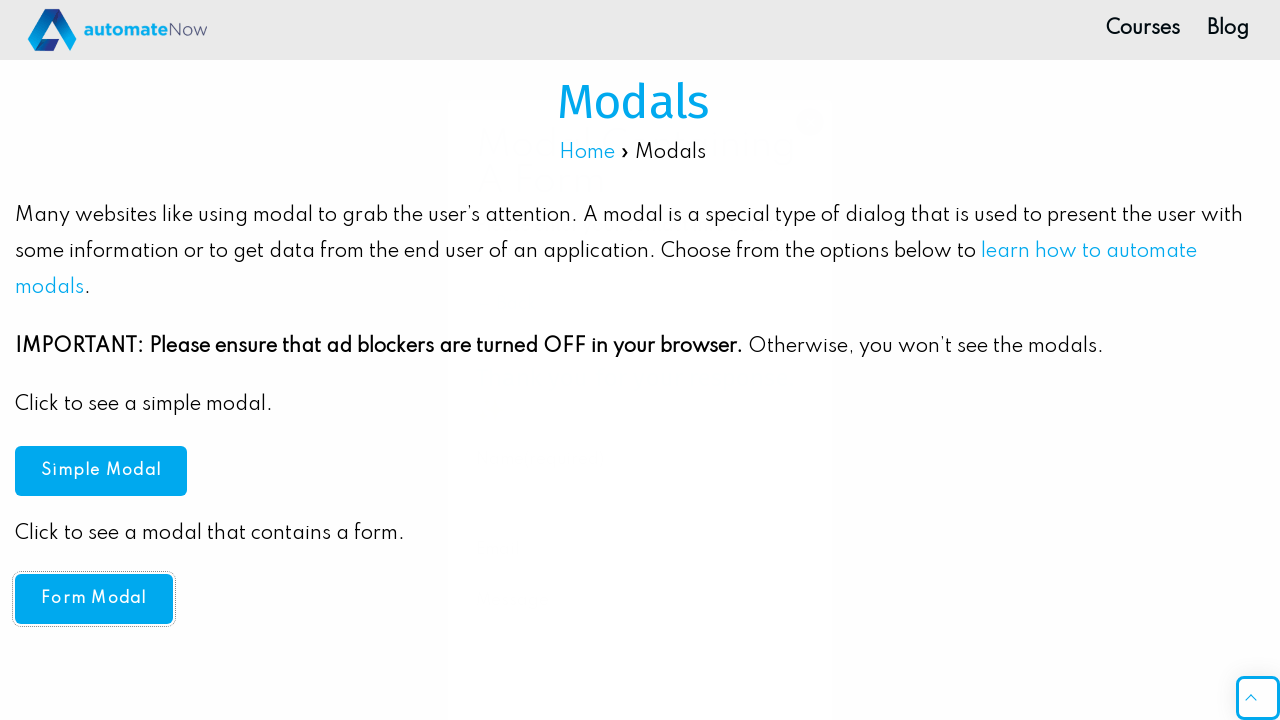

Filled in name field with 'Tatiana' on #g1051-name
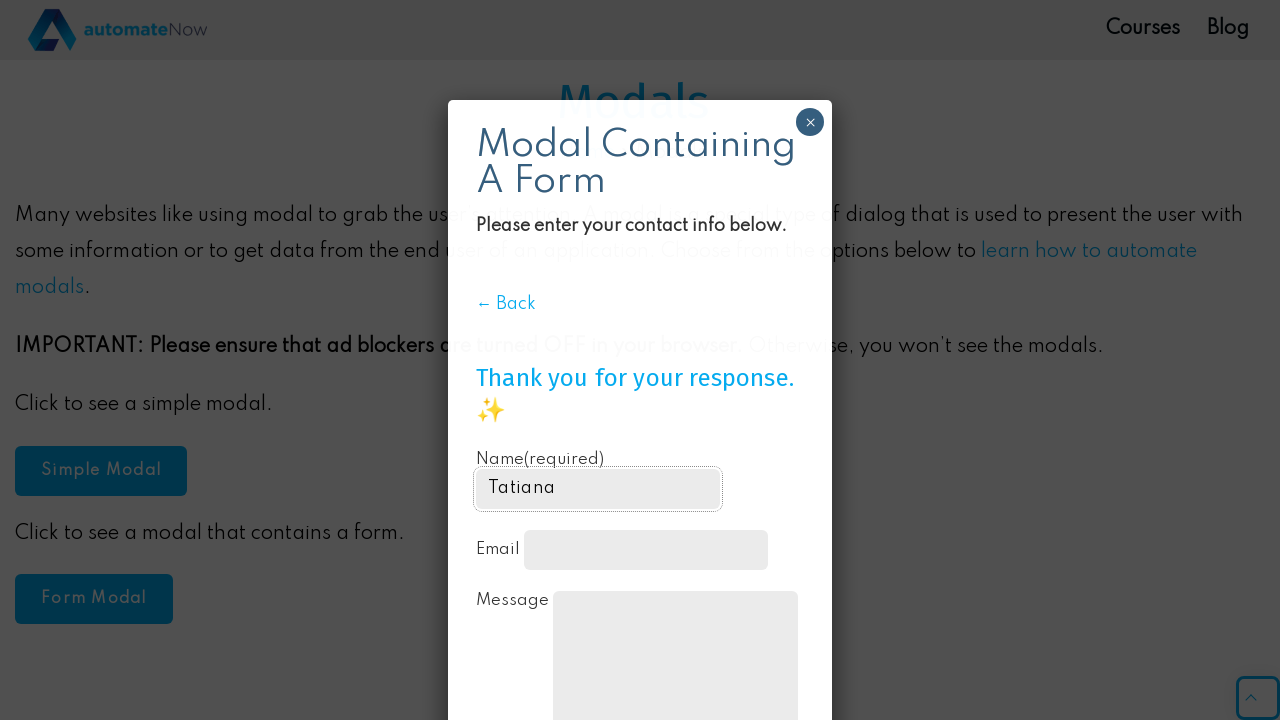

Filled in email field with 'tatiana.test@gmail.com' on #g1051-email
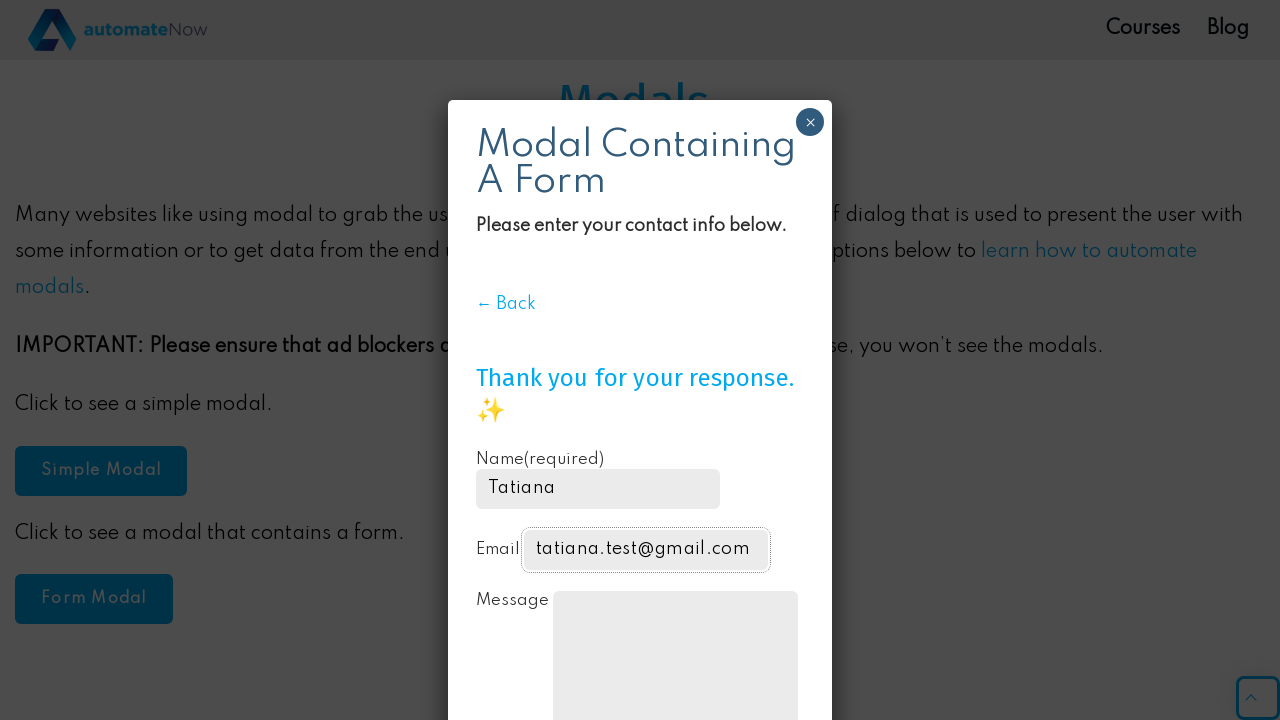

Filled in message field with 'Hi! How are you?' on #contact-form-comment-g1051-message
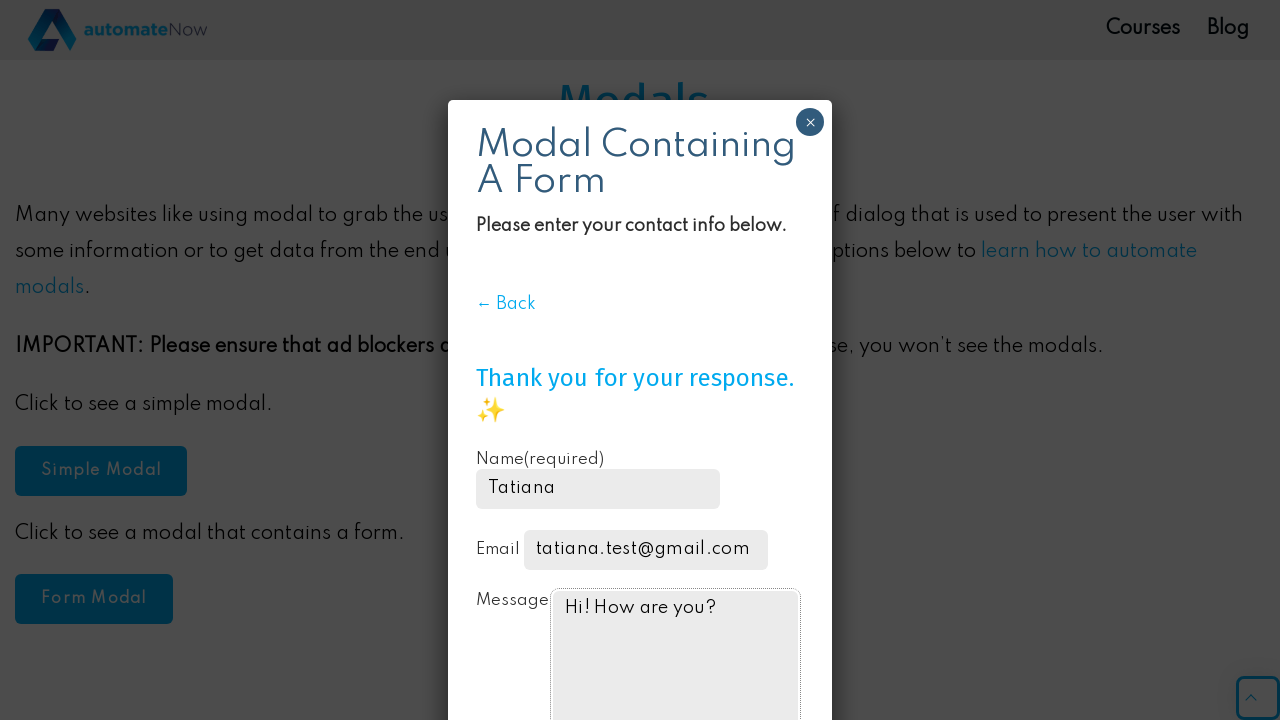

Clicked submit button to submit form at (532, 628) on #jp-form-99ddf6d0cf76daf0c77607b1cc134112e4314c10 button
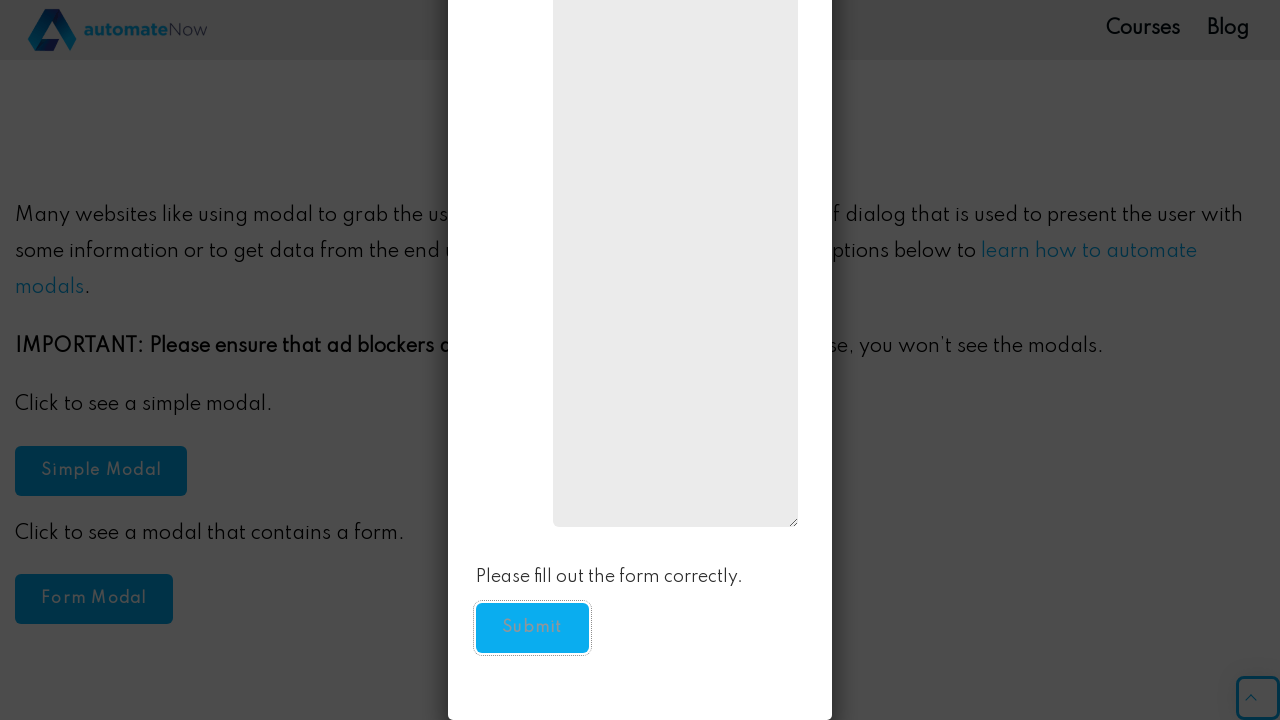

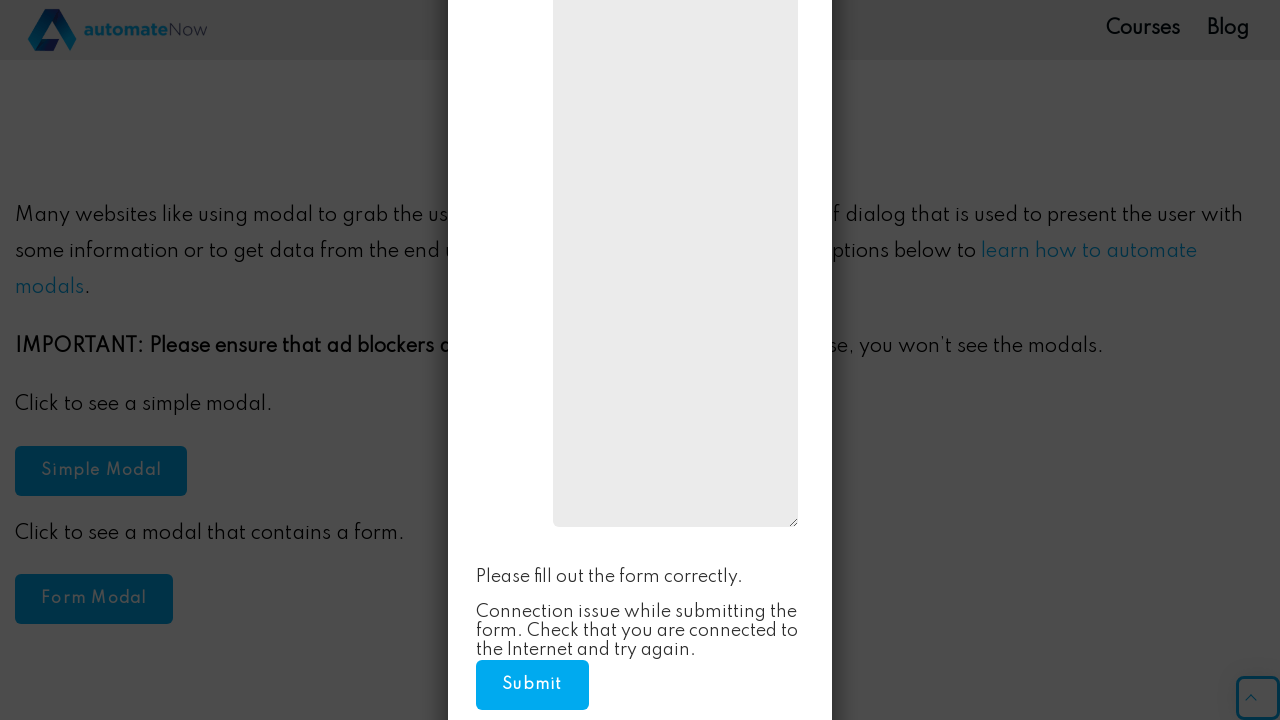